Tests handling of multiple browser windows/tabs by clicking a link that opens a new tab and waiting for the new page event

Starting URL: https://rahulshettyacademy.com/AutomationPractice/

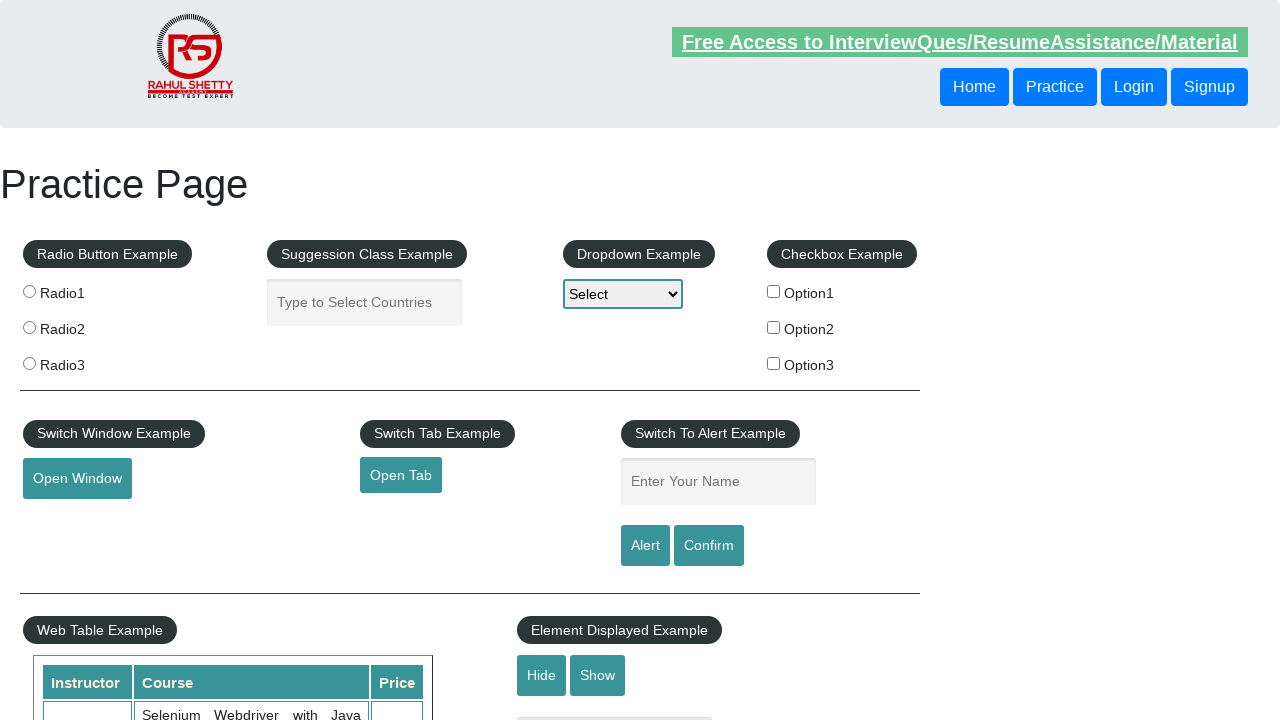

Clicked 'Open Tab' button to open new tab at (401, 475) on #opentab
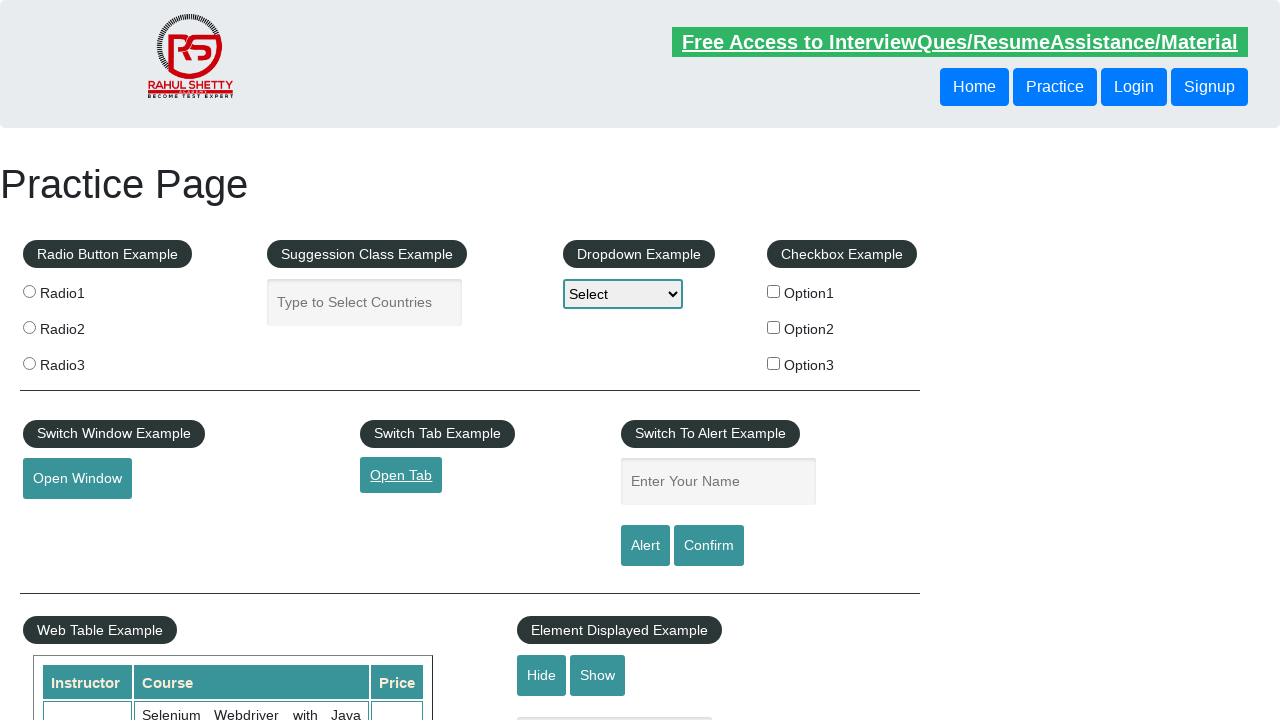

New page/tab object retrieved
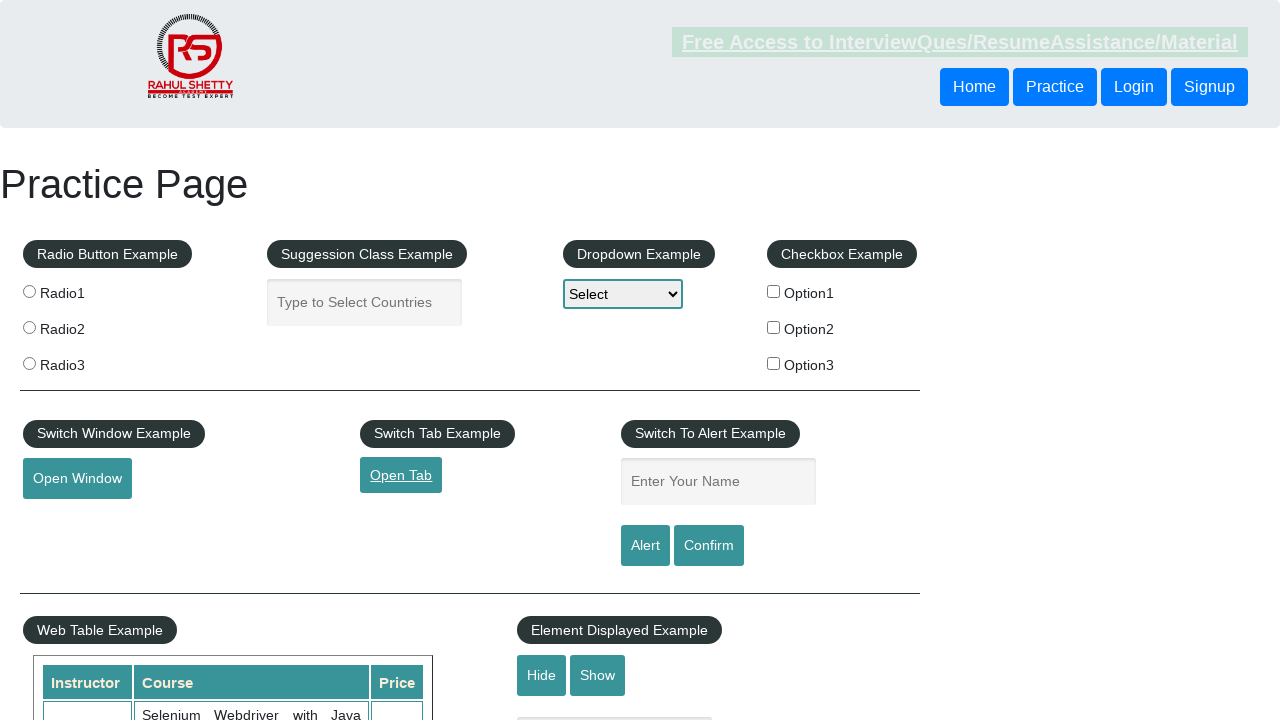

New page finished loading
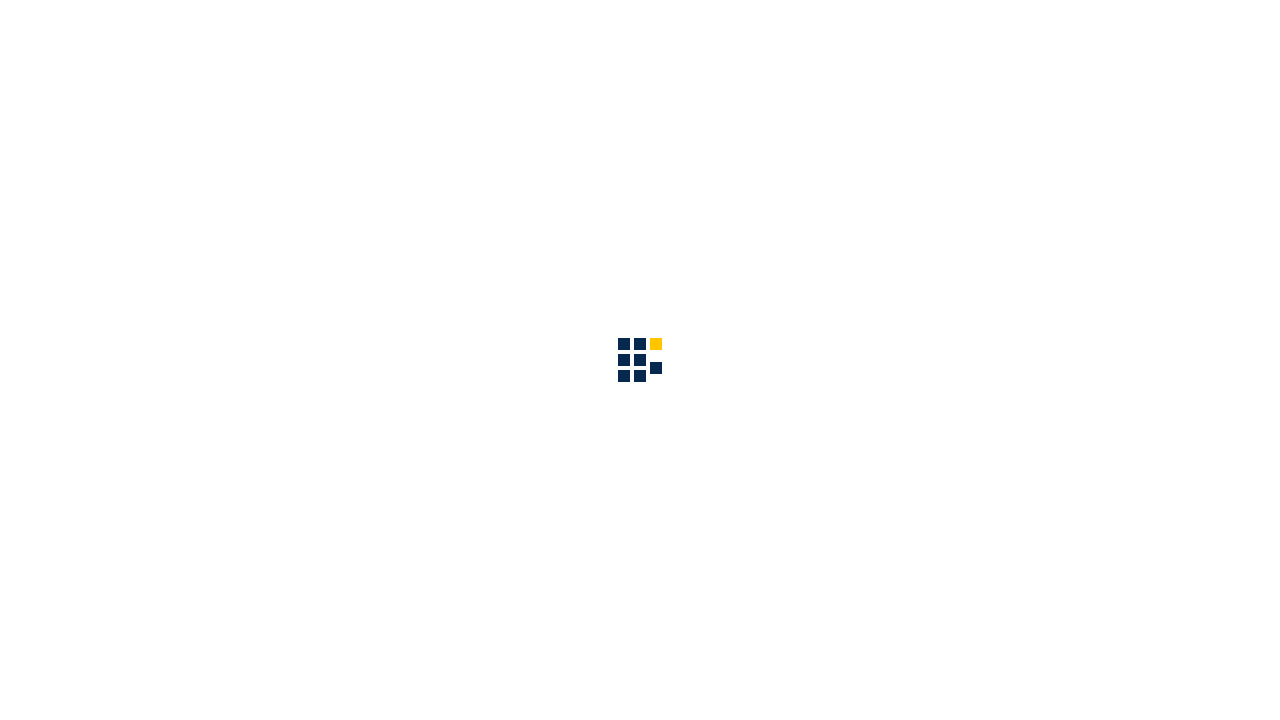

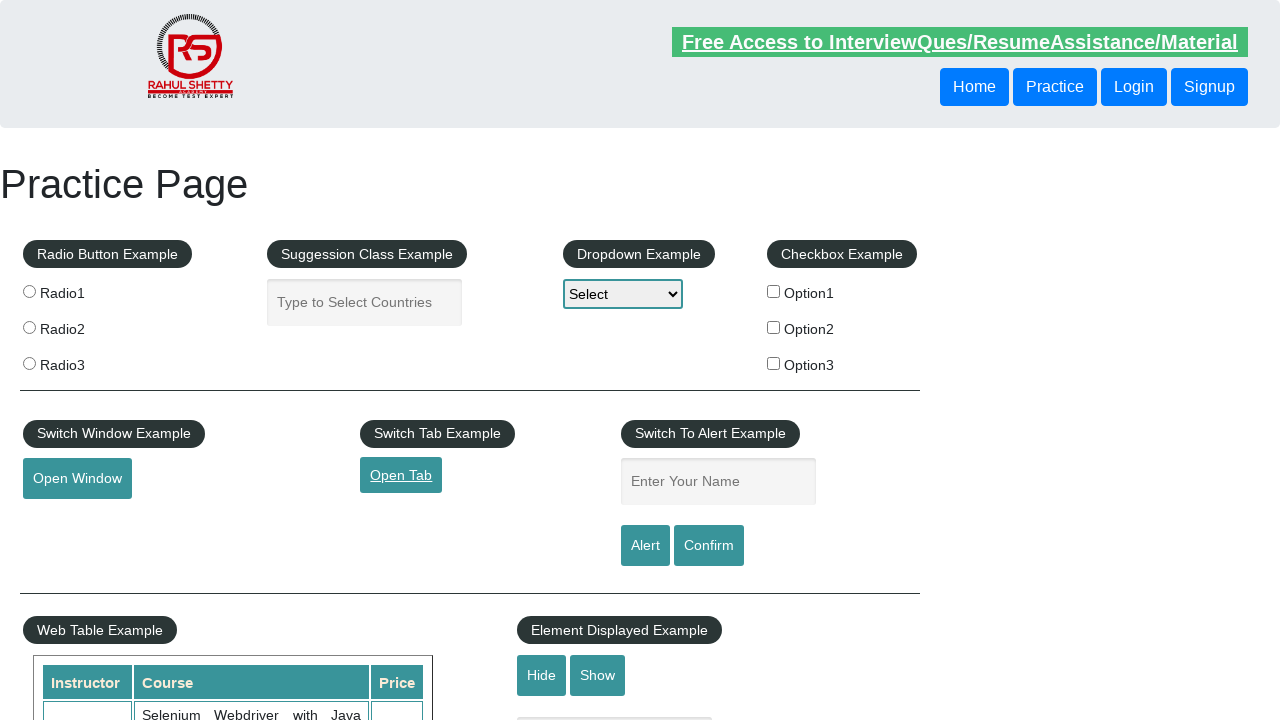